Tests browser window management by cycling through maximize, minimize, and fullscreen modes on the Flipkart homepage.

Starting URL: https://www.flipkart.com/

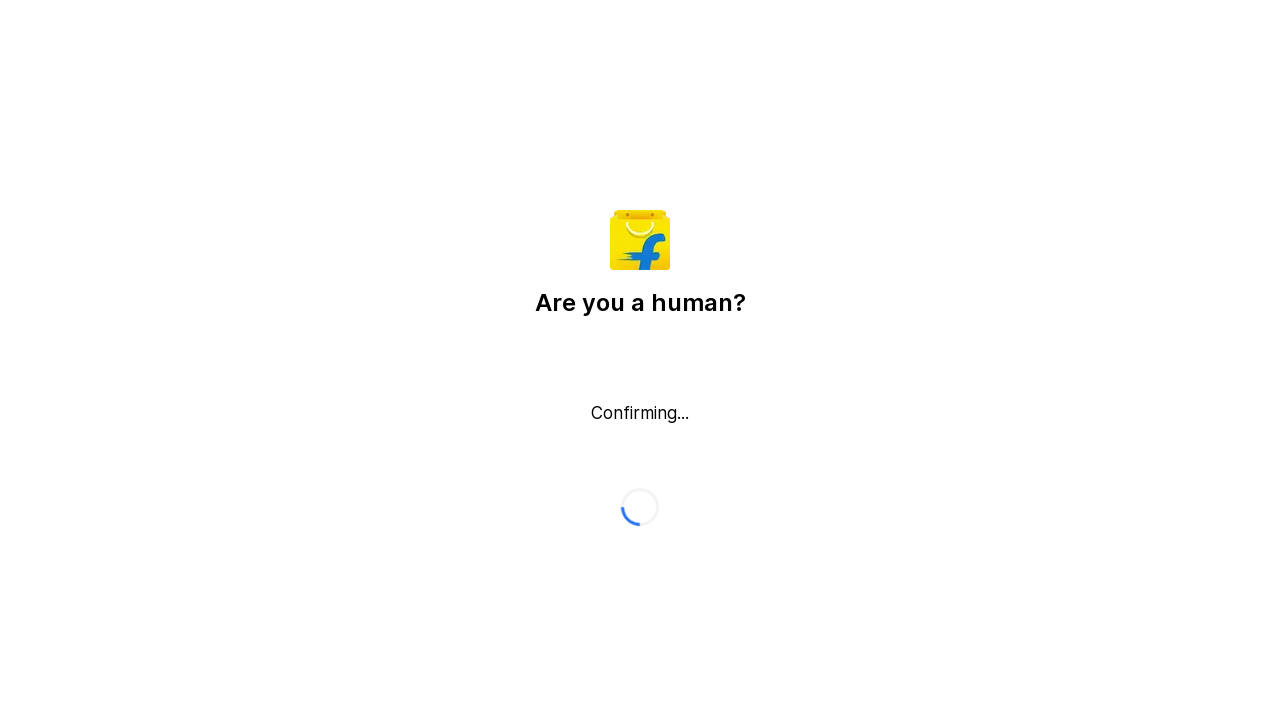

Set viewport to maximized size (1920x1080)
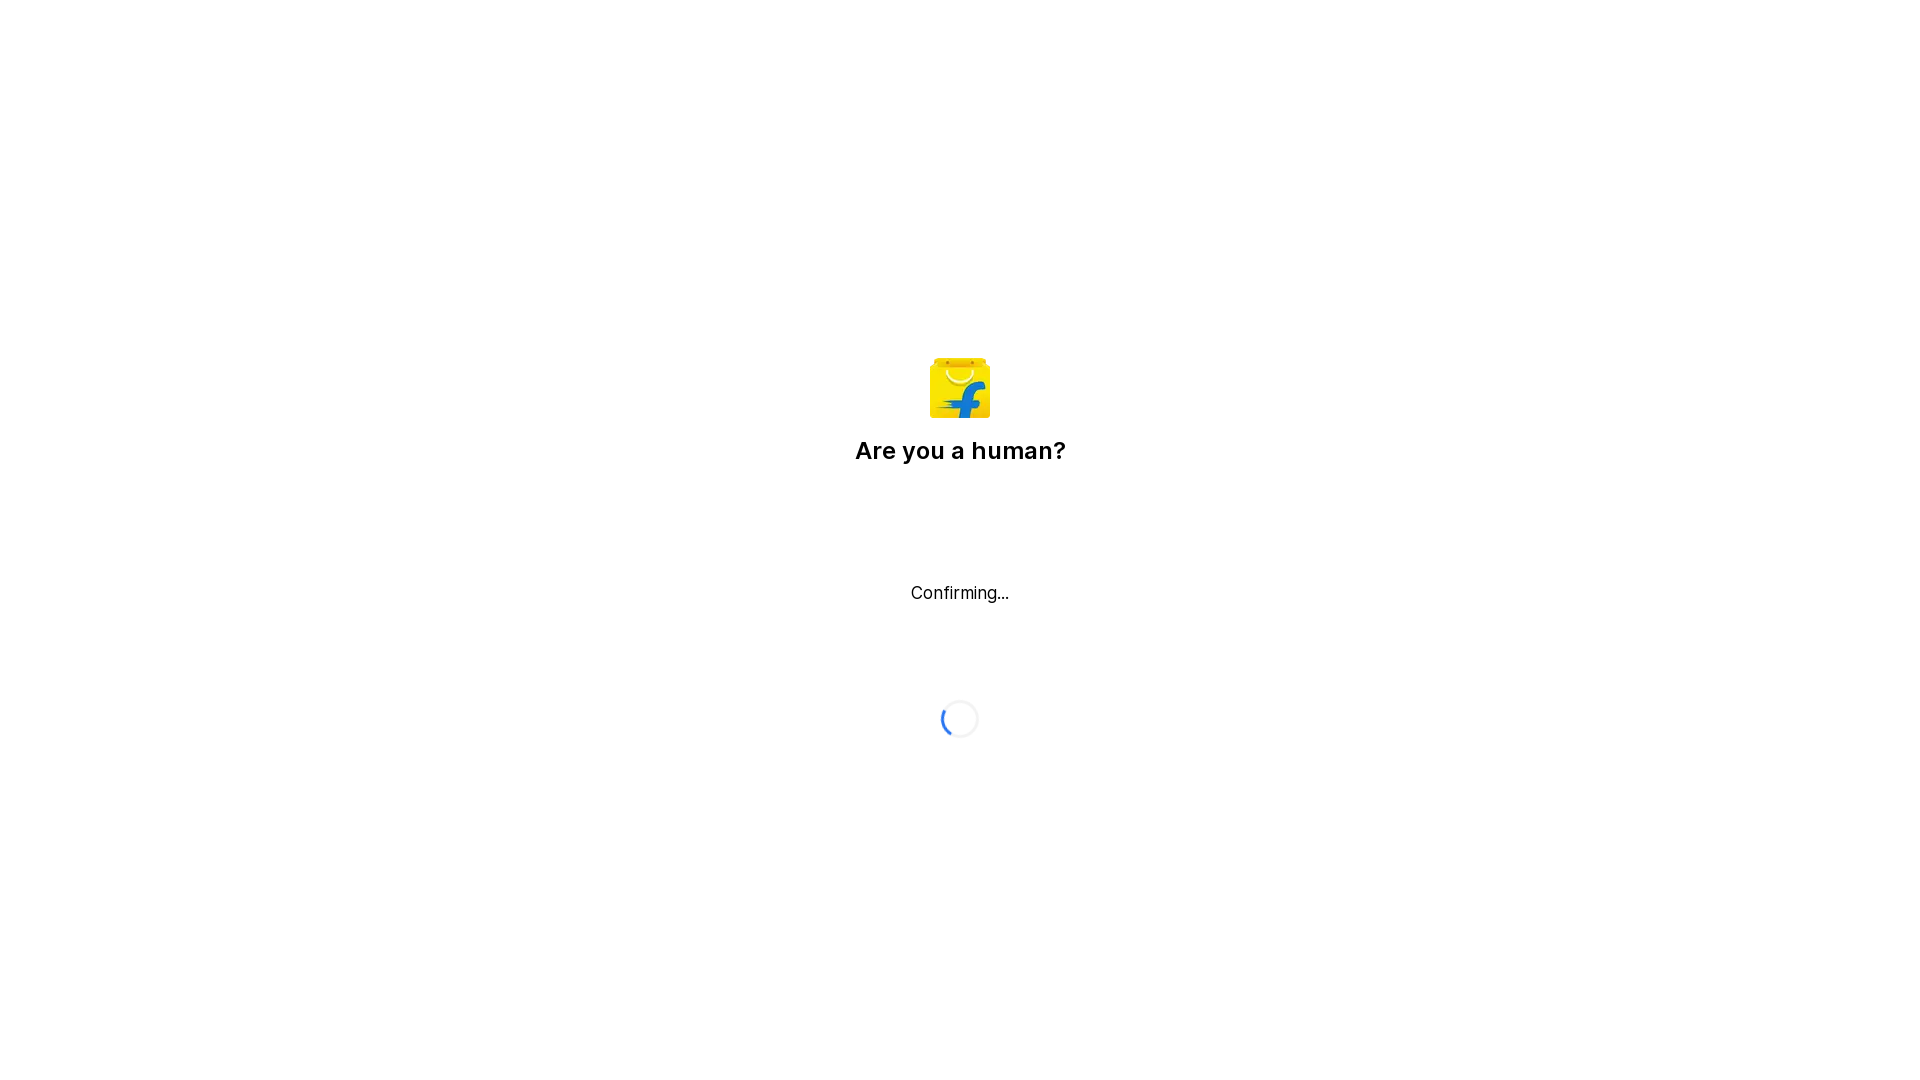

Waited 2 seconds to observe maximized state
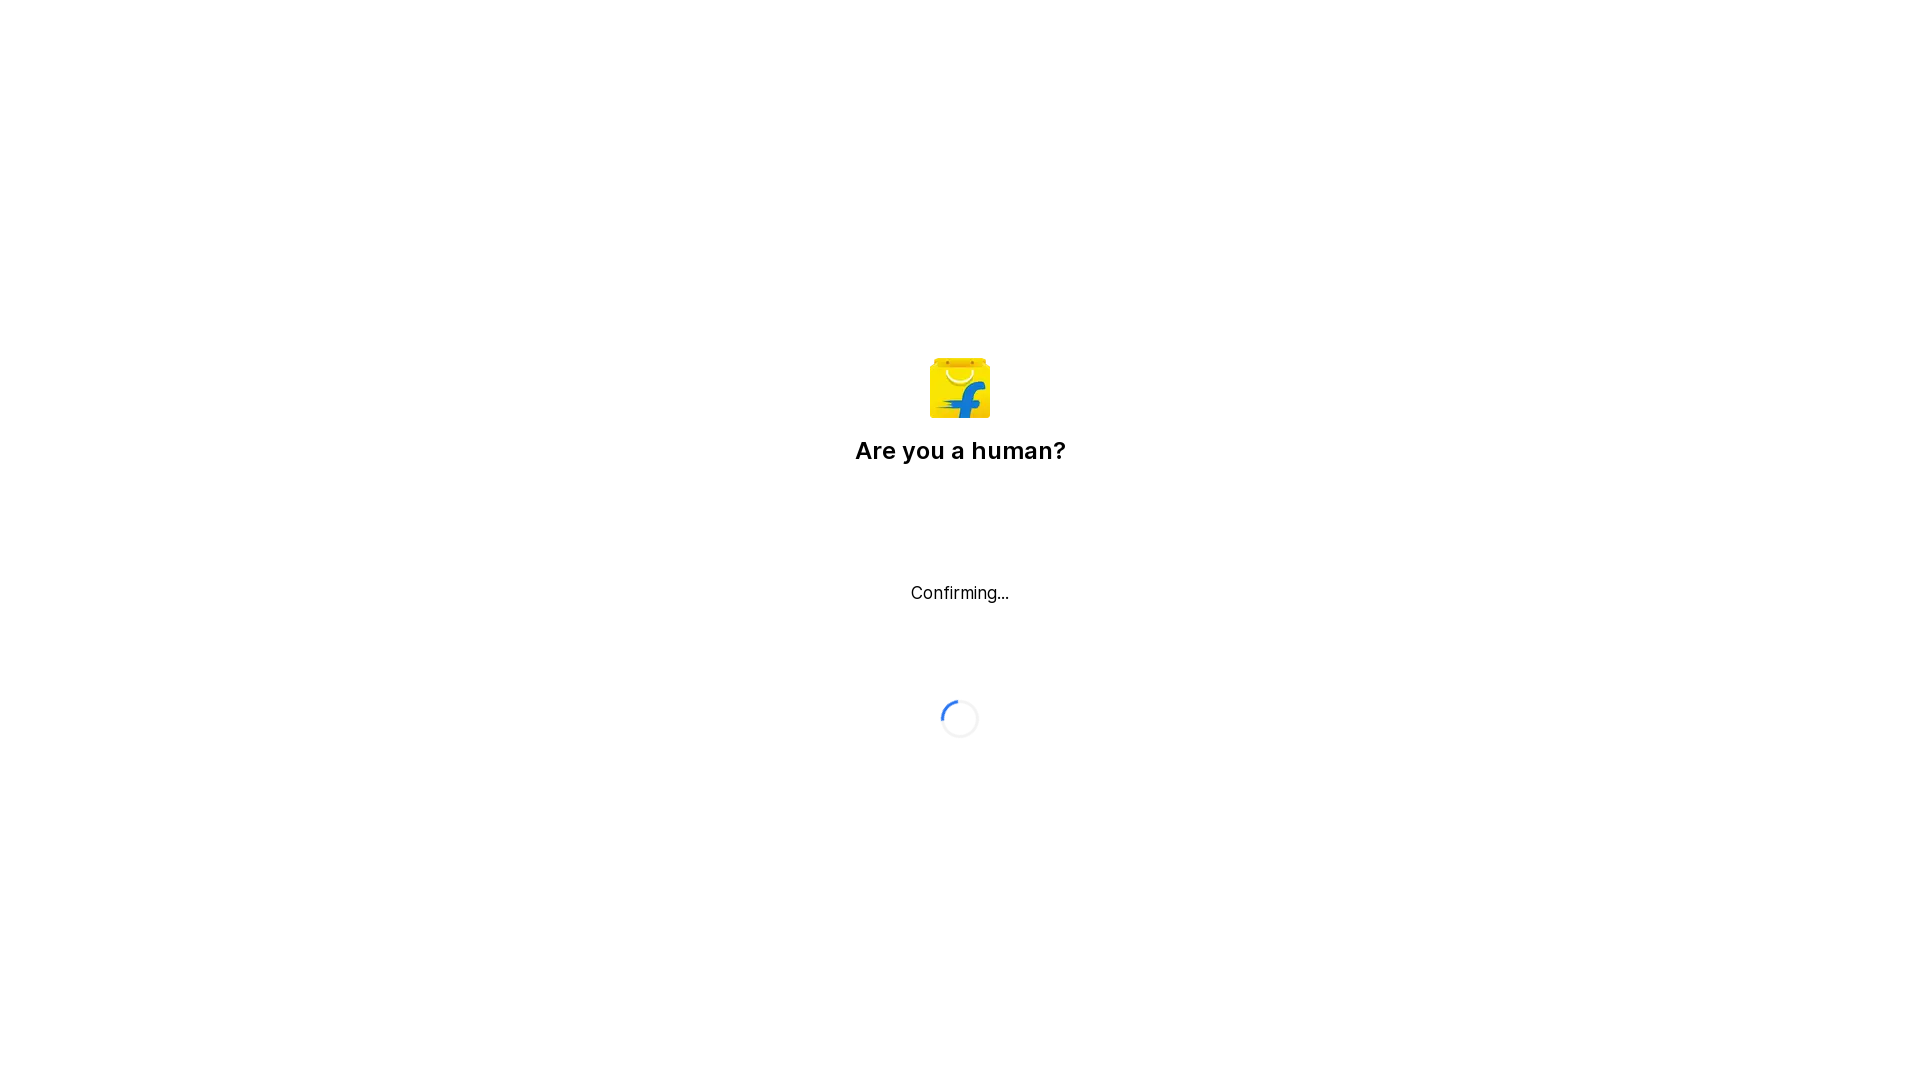

Set viewport to minimized size (800x600)
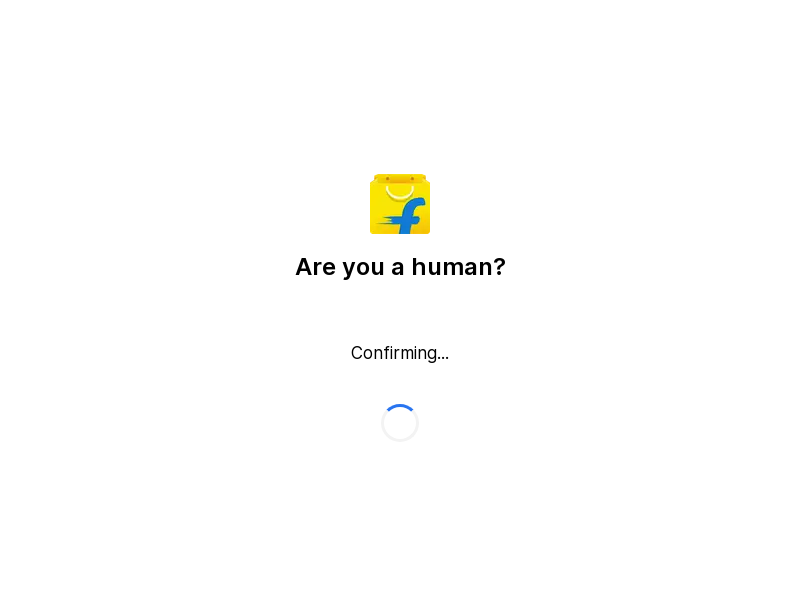

Waited 2 seconds to observe minimized state
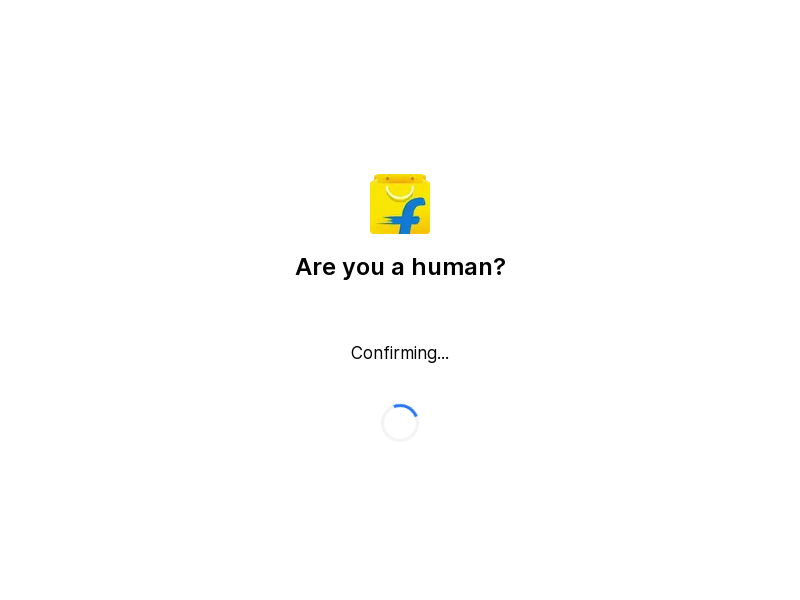

Set viewport to fullscreen-like dimensions (1920x1080)
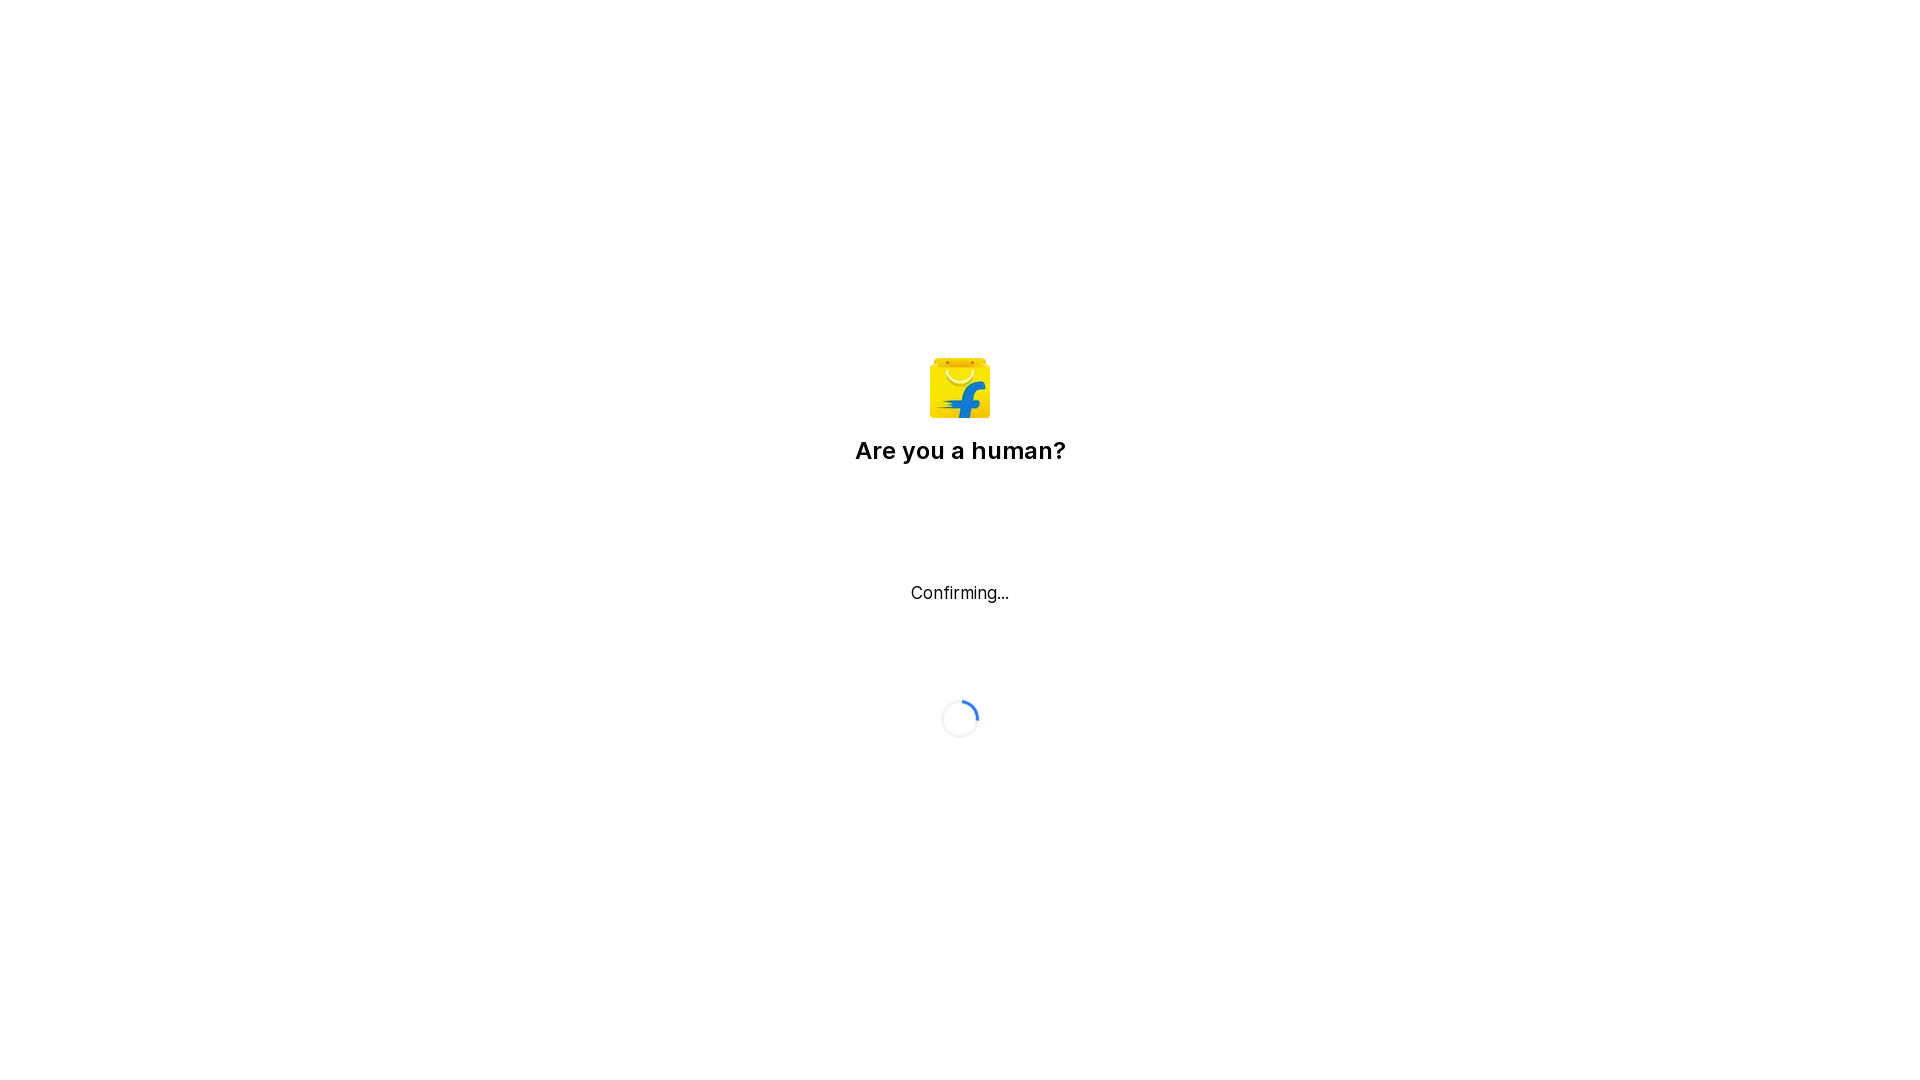

Waited 2 seconds to observe fullscreen state
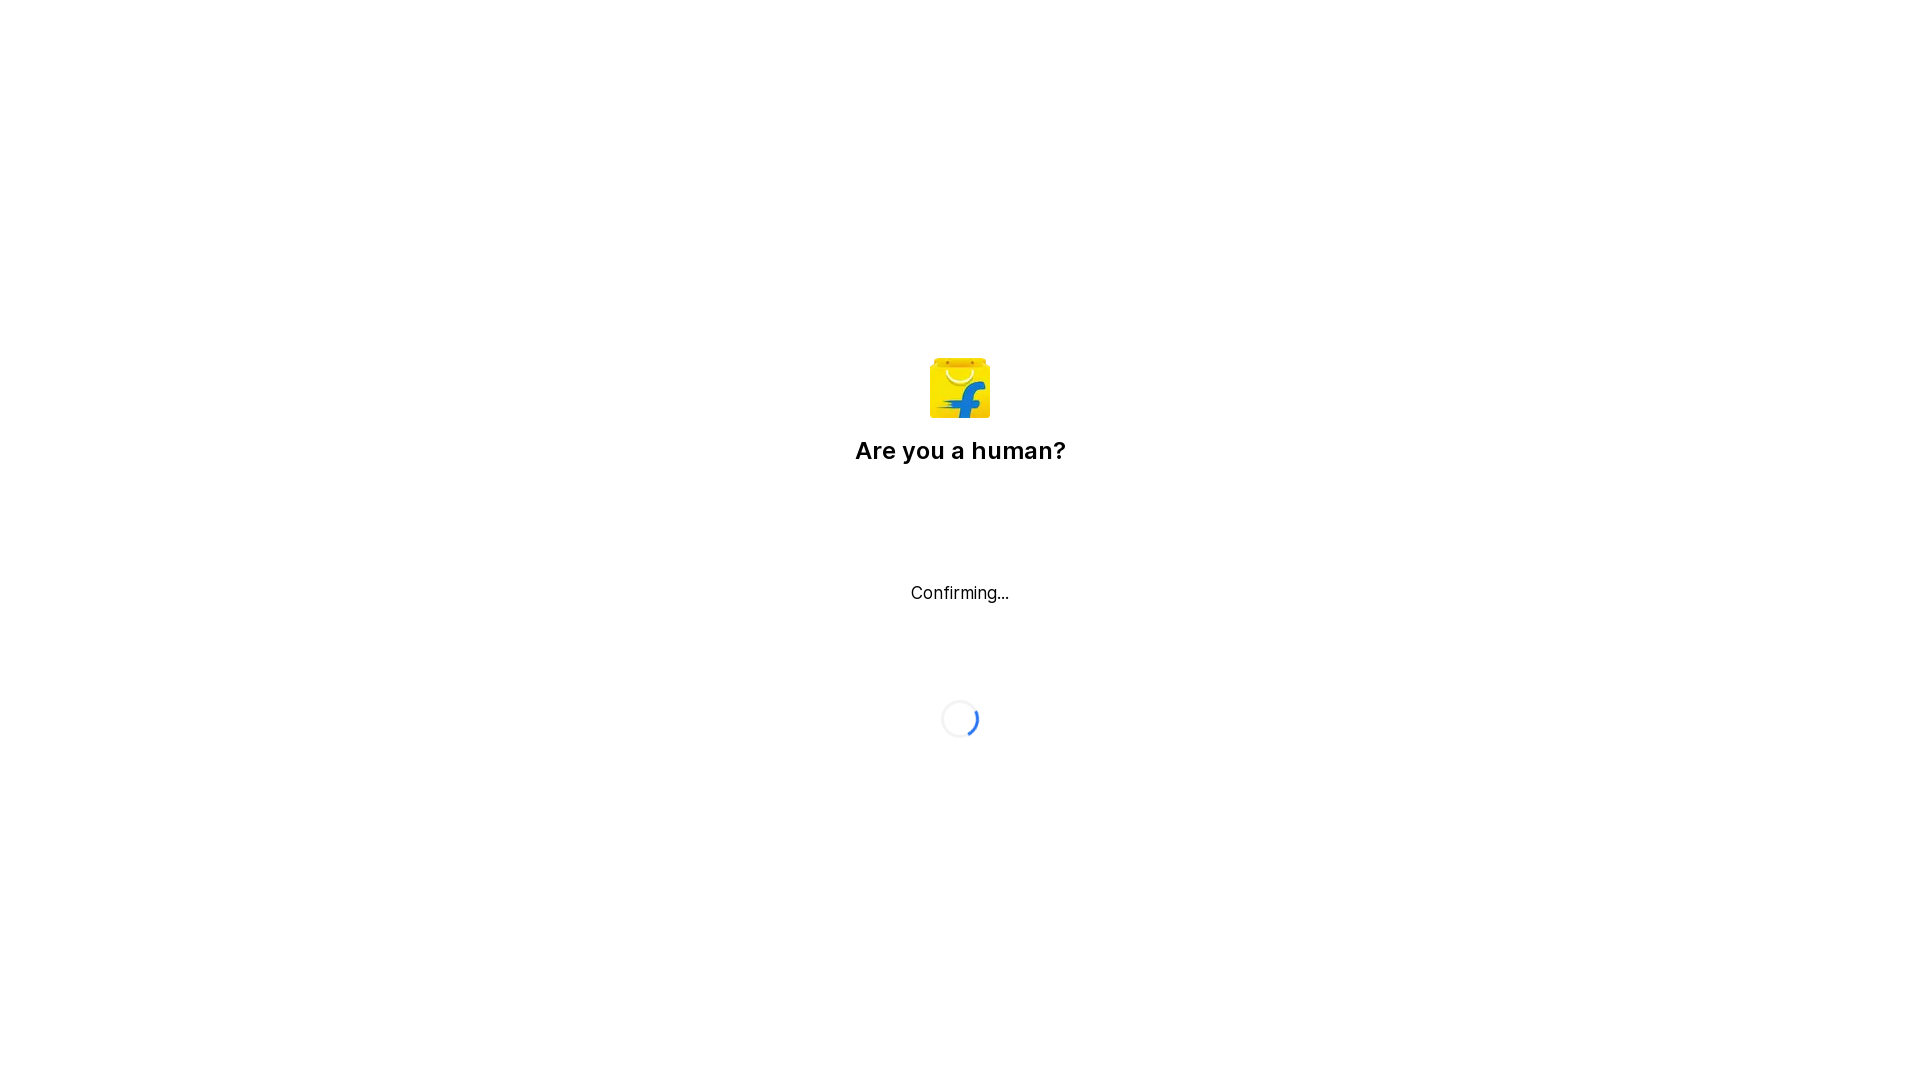

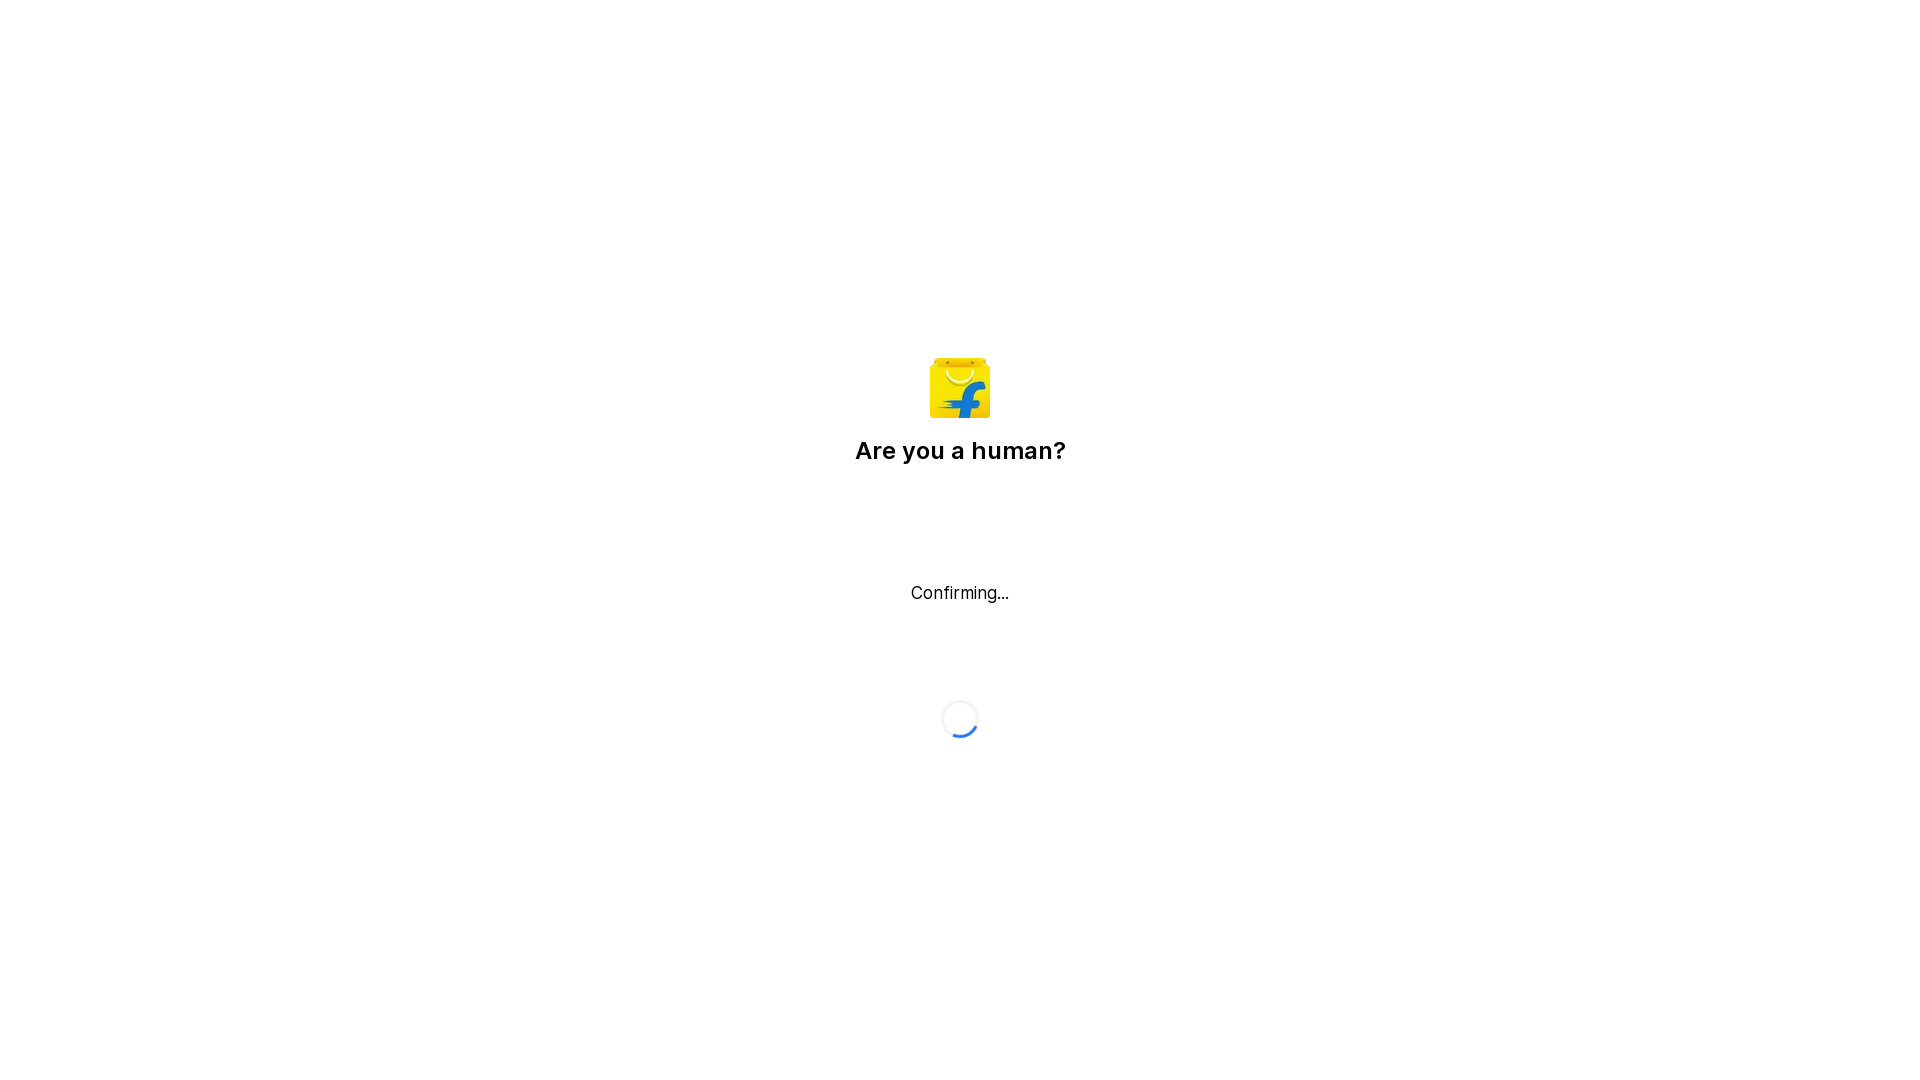